Navigates to a test automation practice blog and verifies the page title

Starting URL: https://testautomationpractice.blogspot.com/

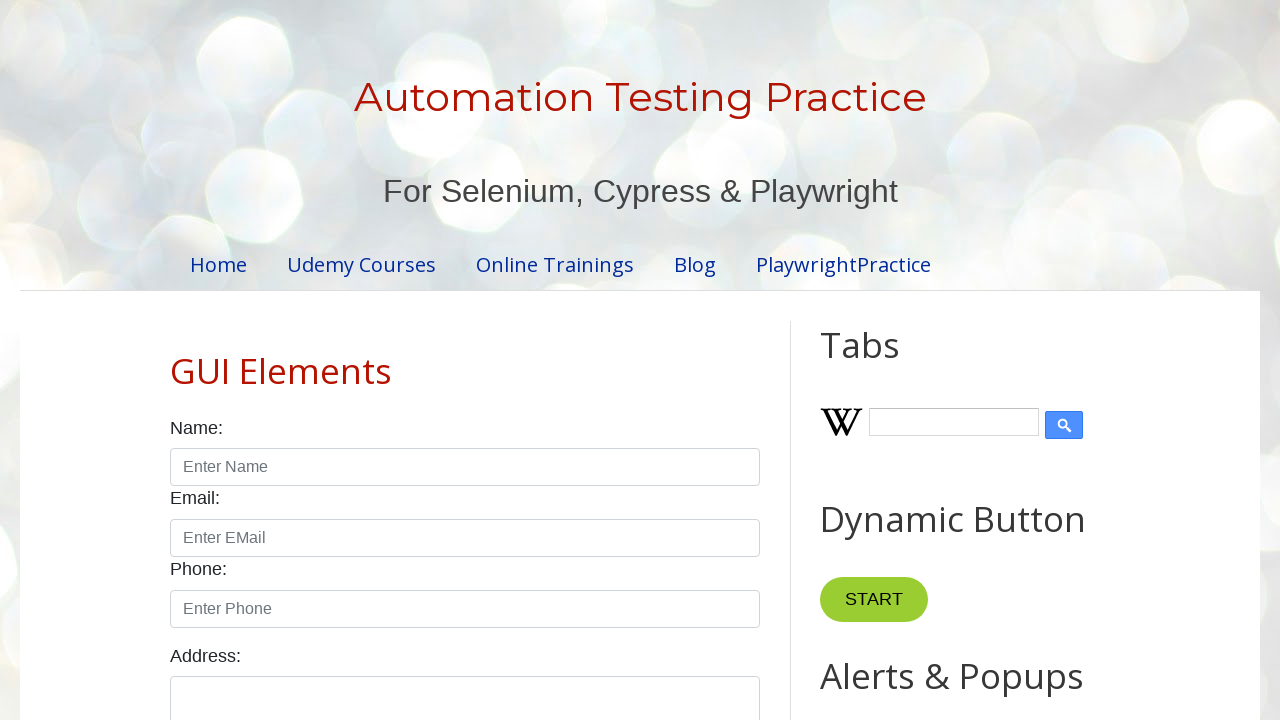

Navigated to test automation practice blog
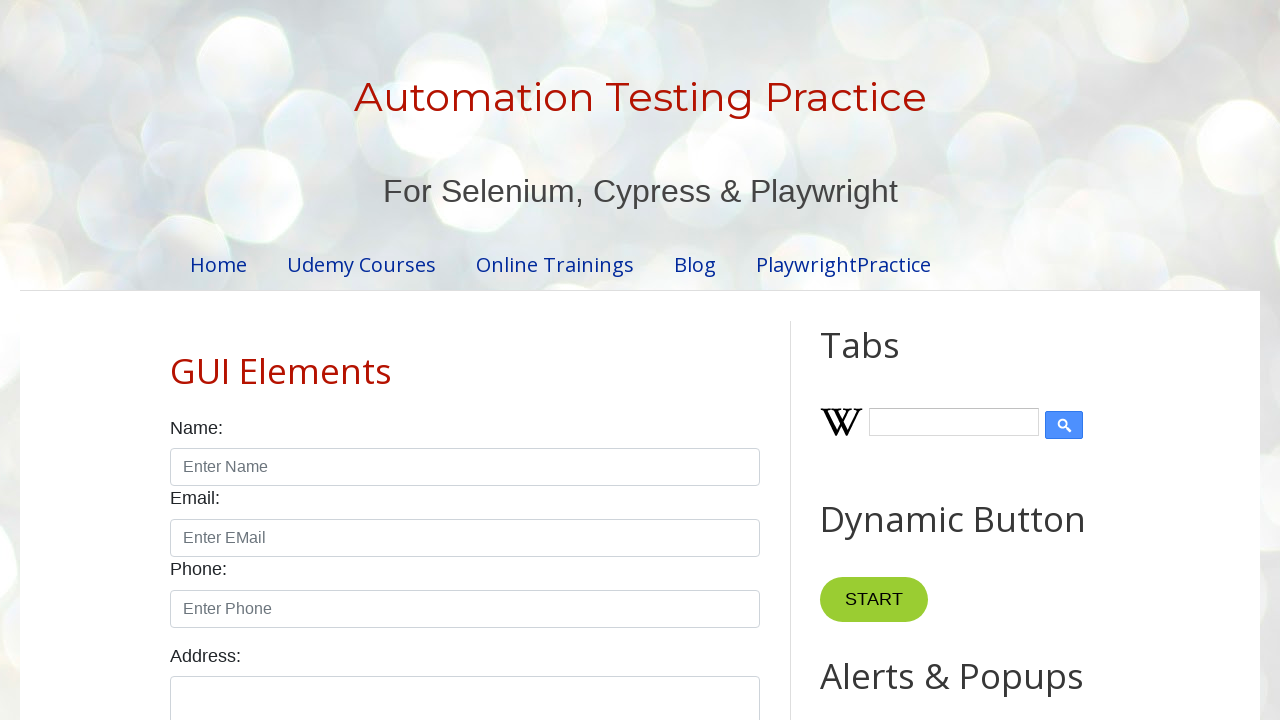

Retrieved page title
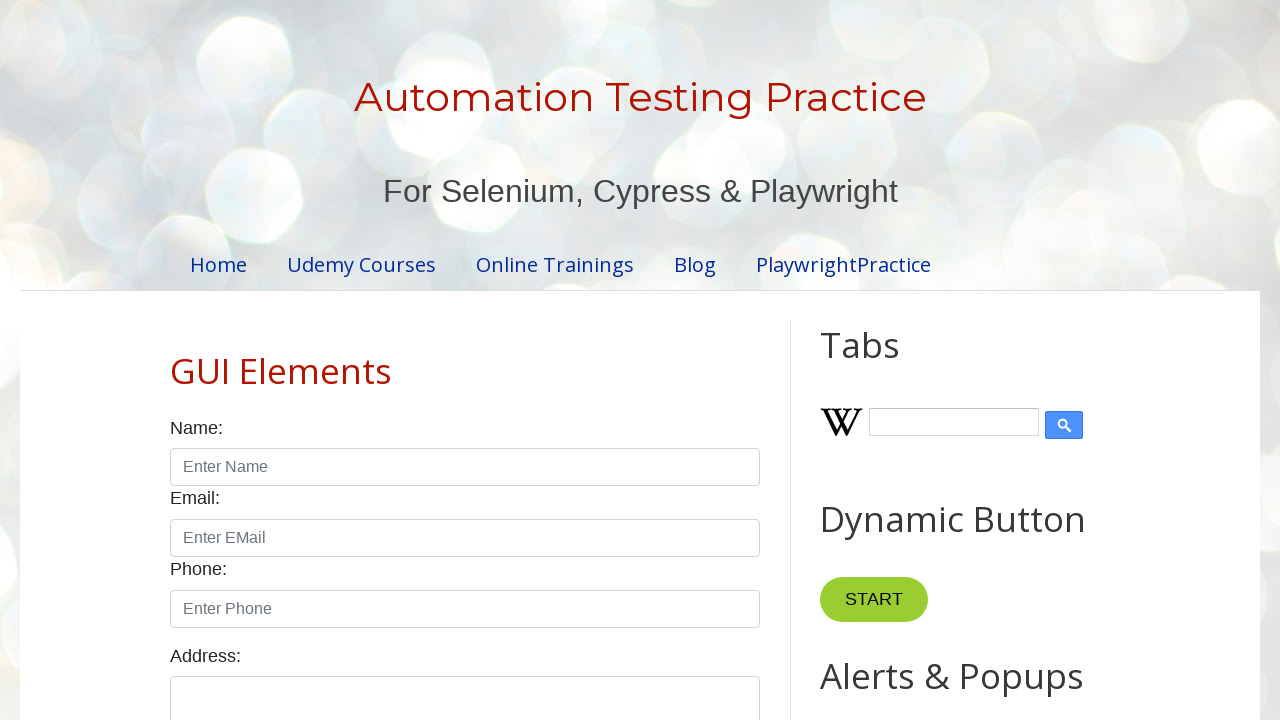

Verified page title matches expected value 'Automation Testing Practice'
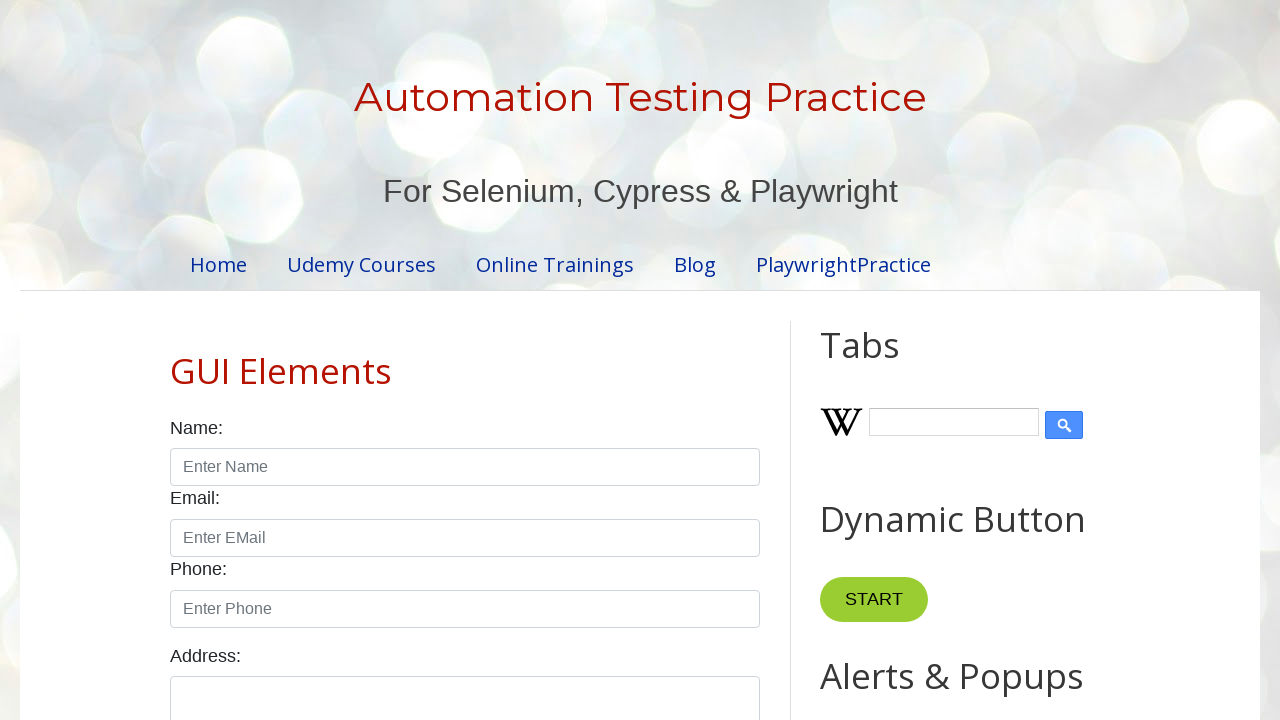

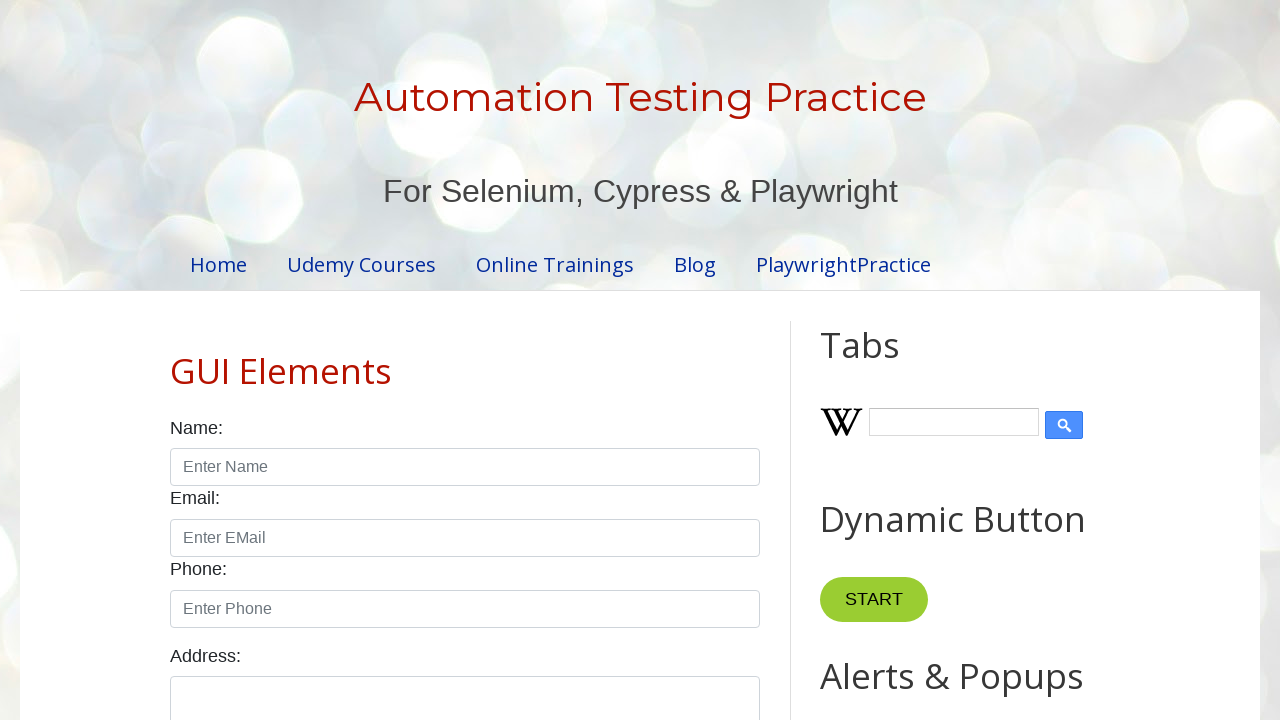